Tests an explicit wait scenario where the script waits for a price element to show "$100", then clicks a book button, calculates a mathematical answer based on a displayed value, fills it in, and submits the form.

Starting URL: http://suninjuly.github.io/explicit_wait2.html

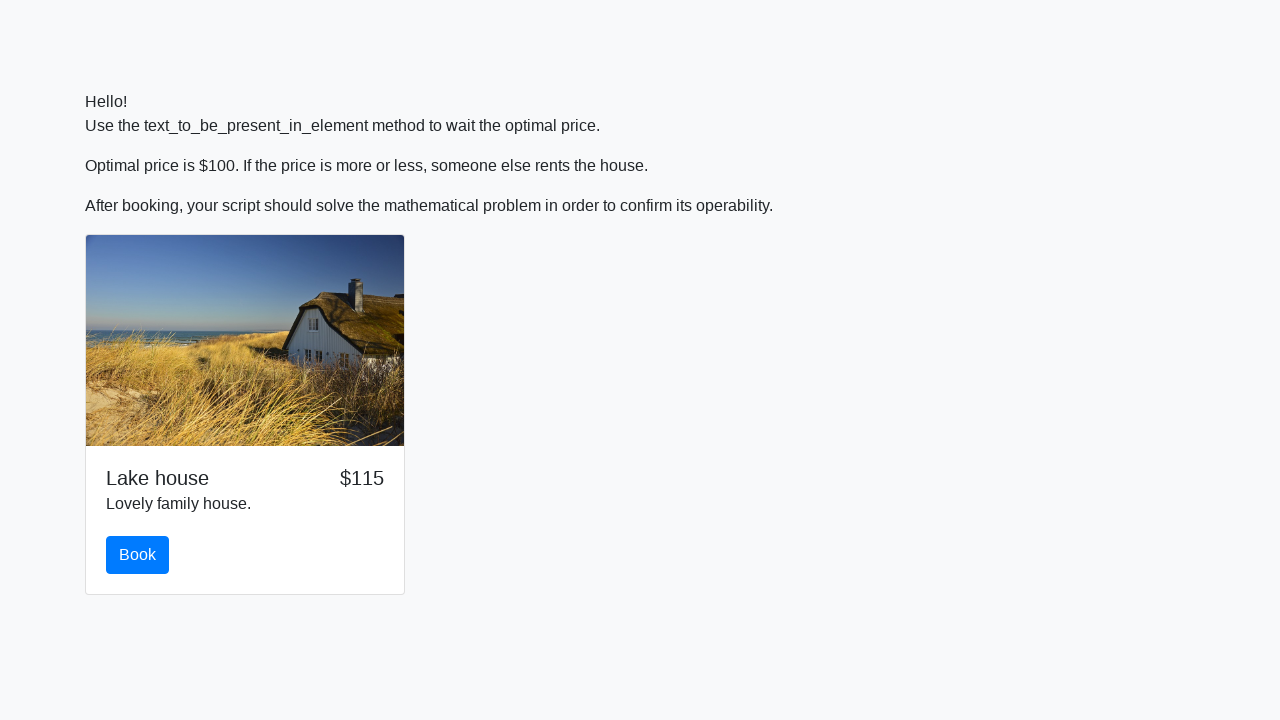

Waited for price element to display '$100'
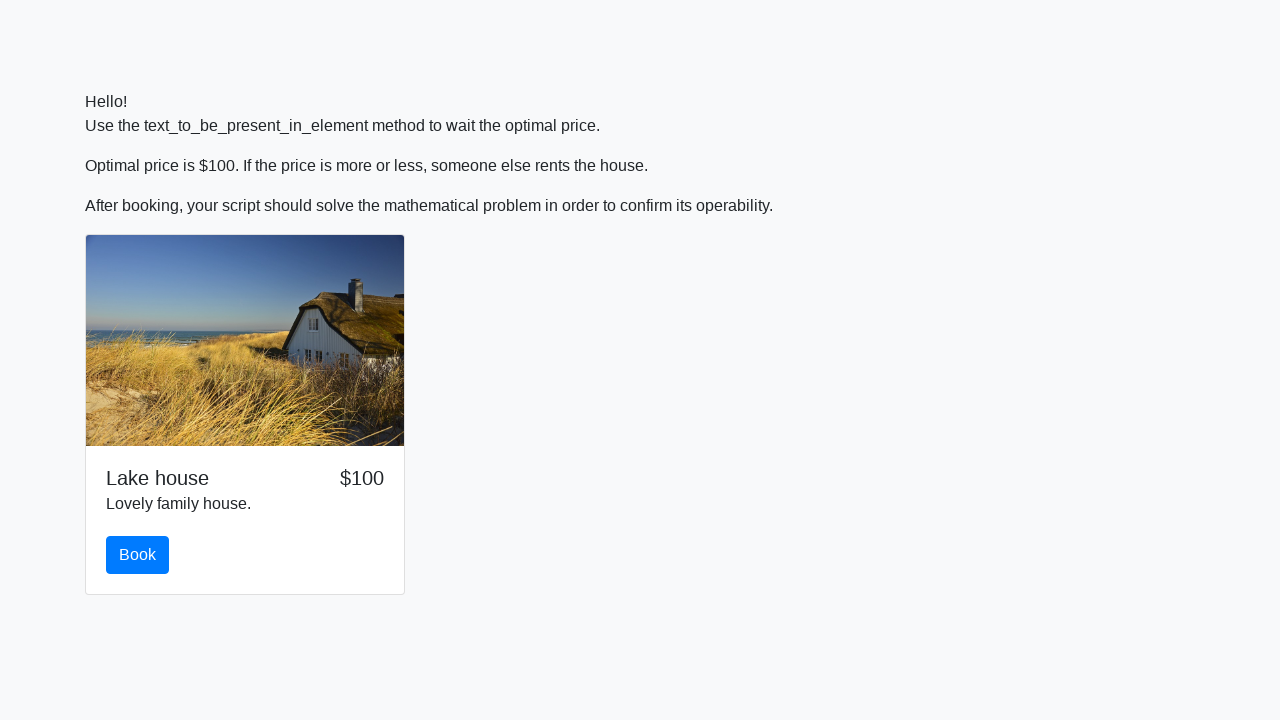

Clicked the book button at (138, 555) on #book
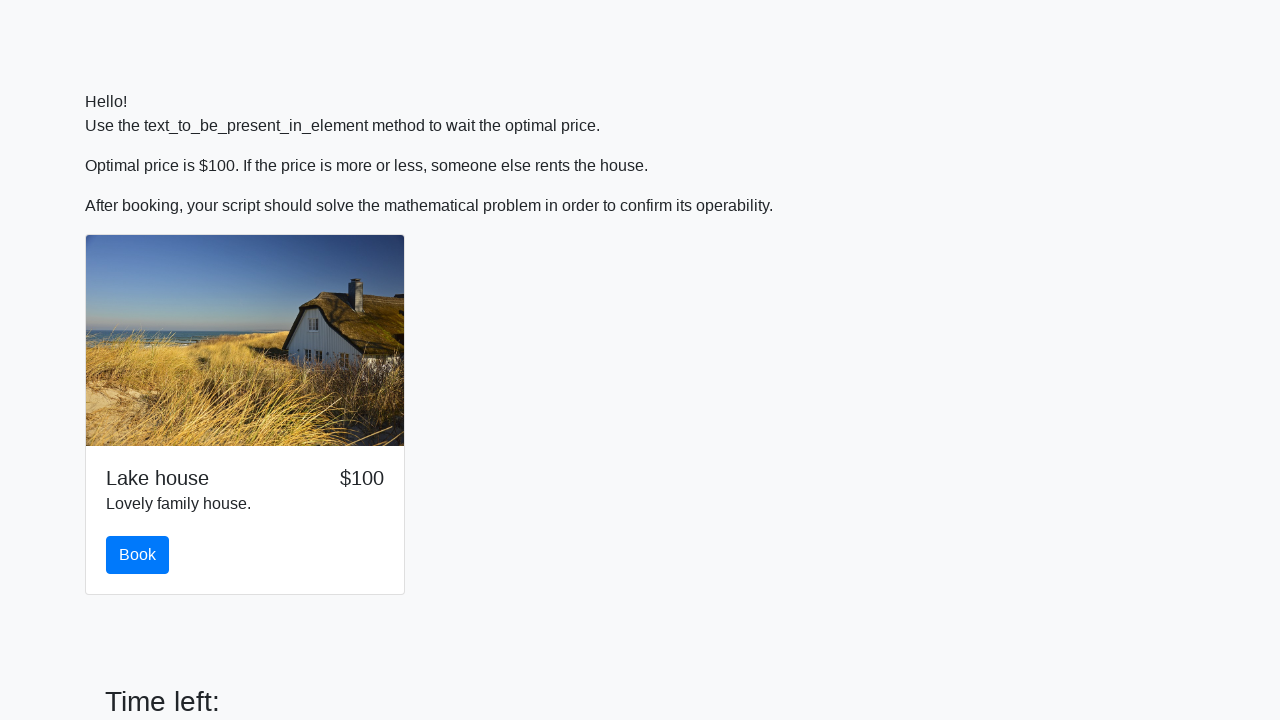

Retrieved input value: 615
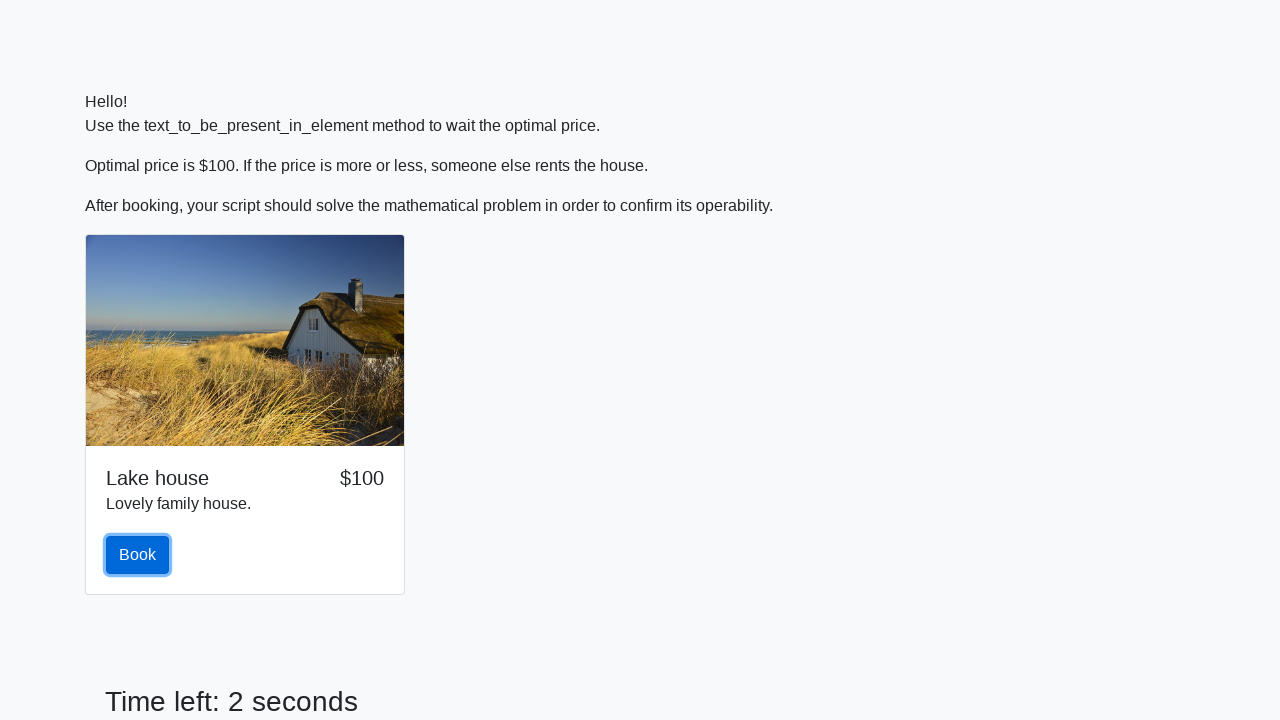

Calculated mathematical answer: 2.103964909131593
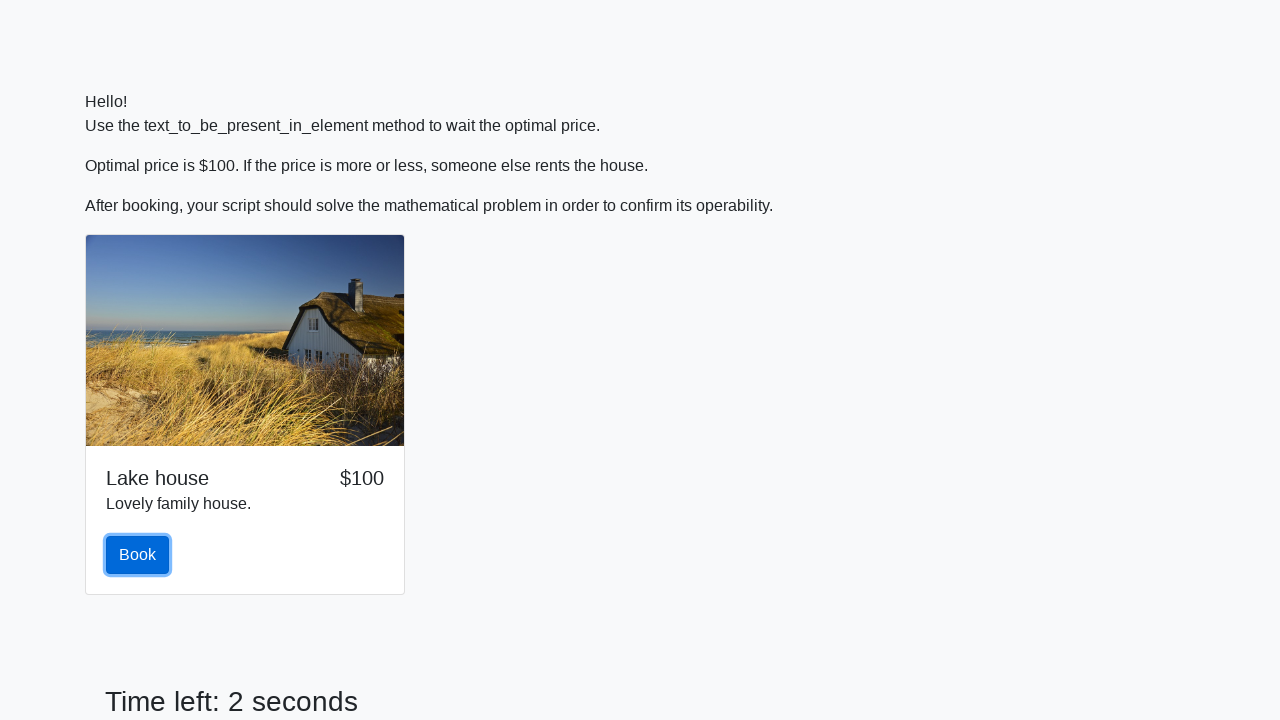

Filled answer field with calculated value: 2.103964909131593 on #answer
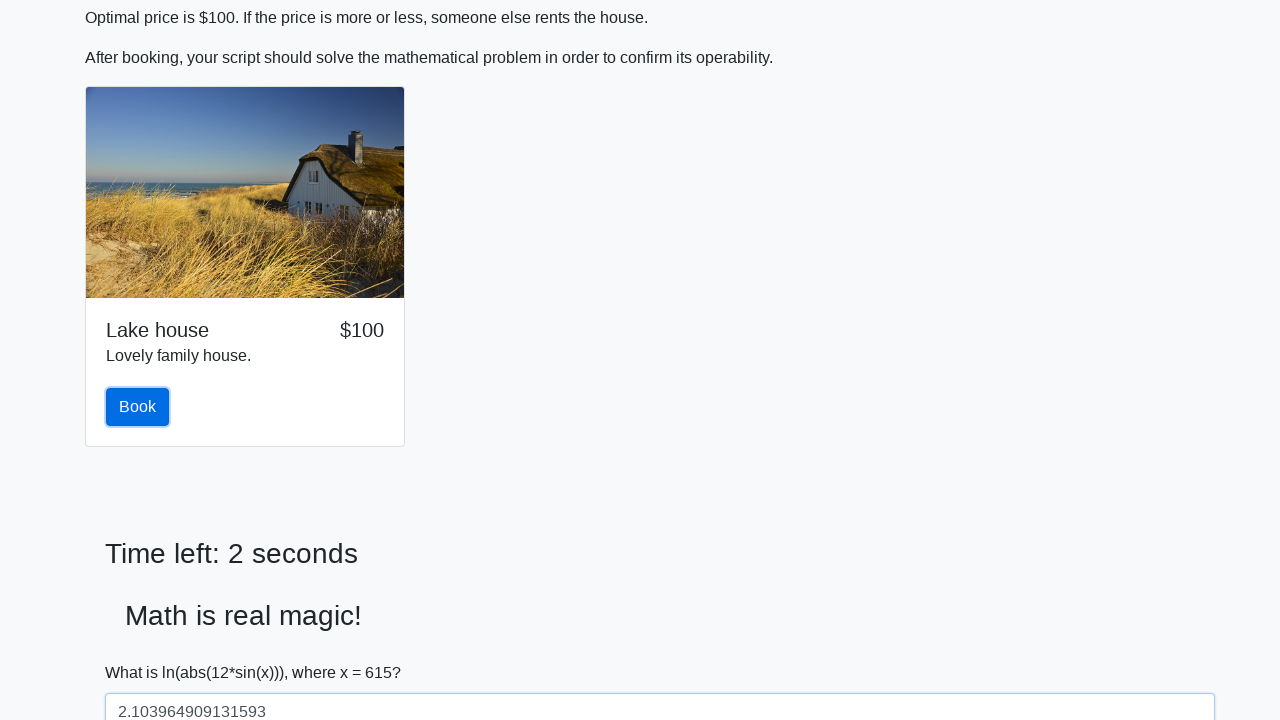

Clicked the solve/submit button at (143, 651) on #solve
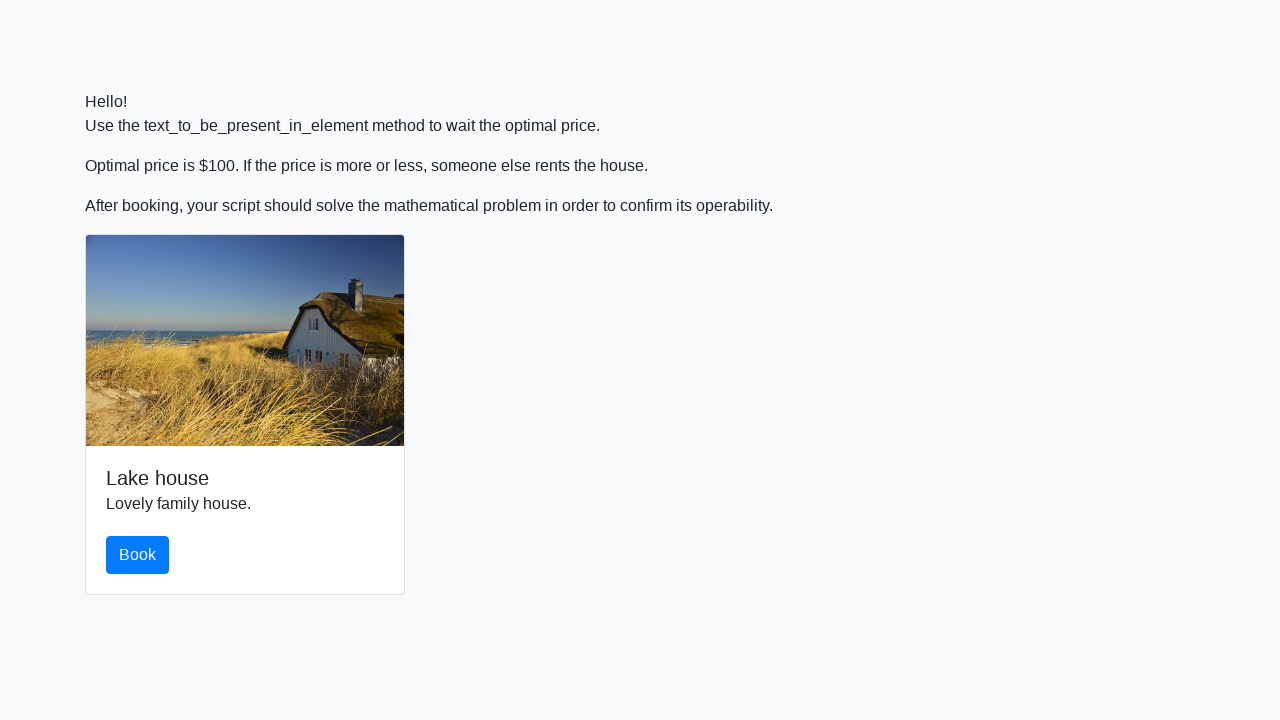

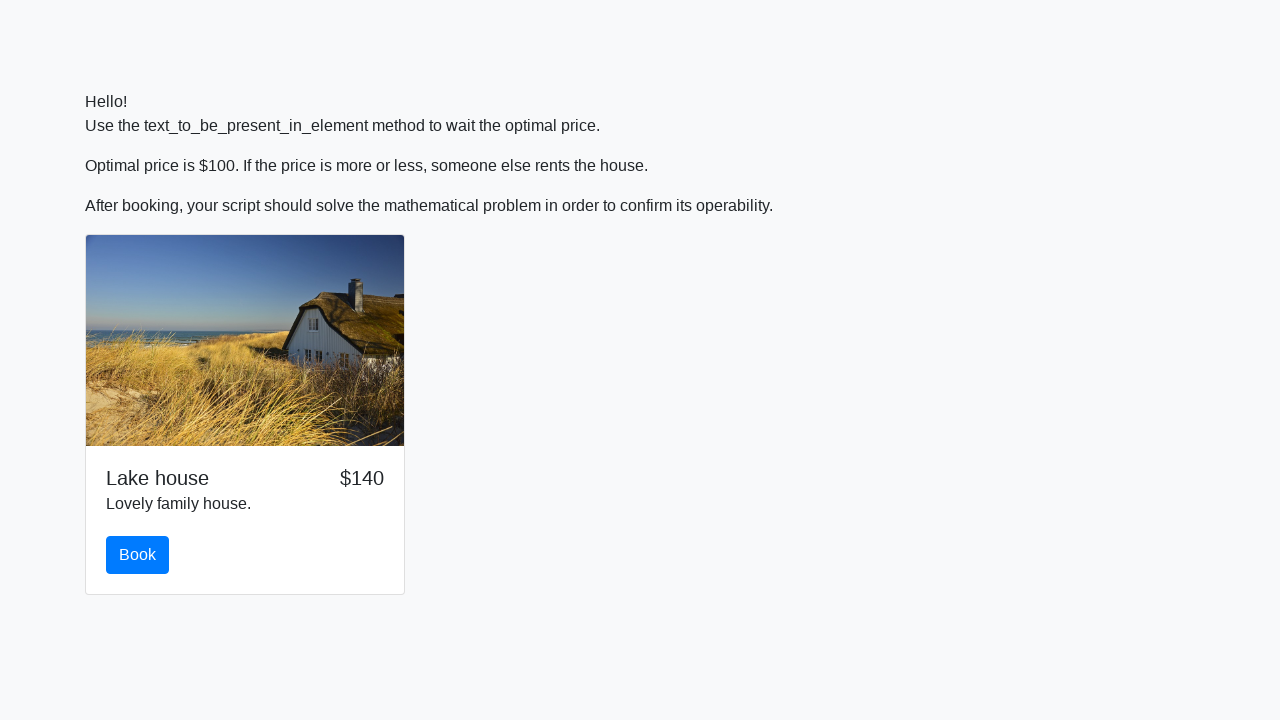